Tests navigation by clicking on the "Downloads" link on the Selenium website homepage

Starting URL: https://www.selenium.dev/

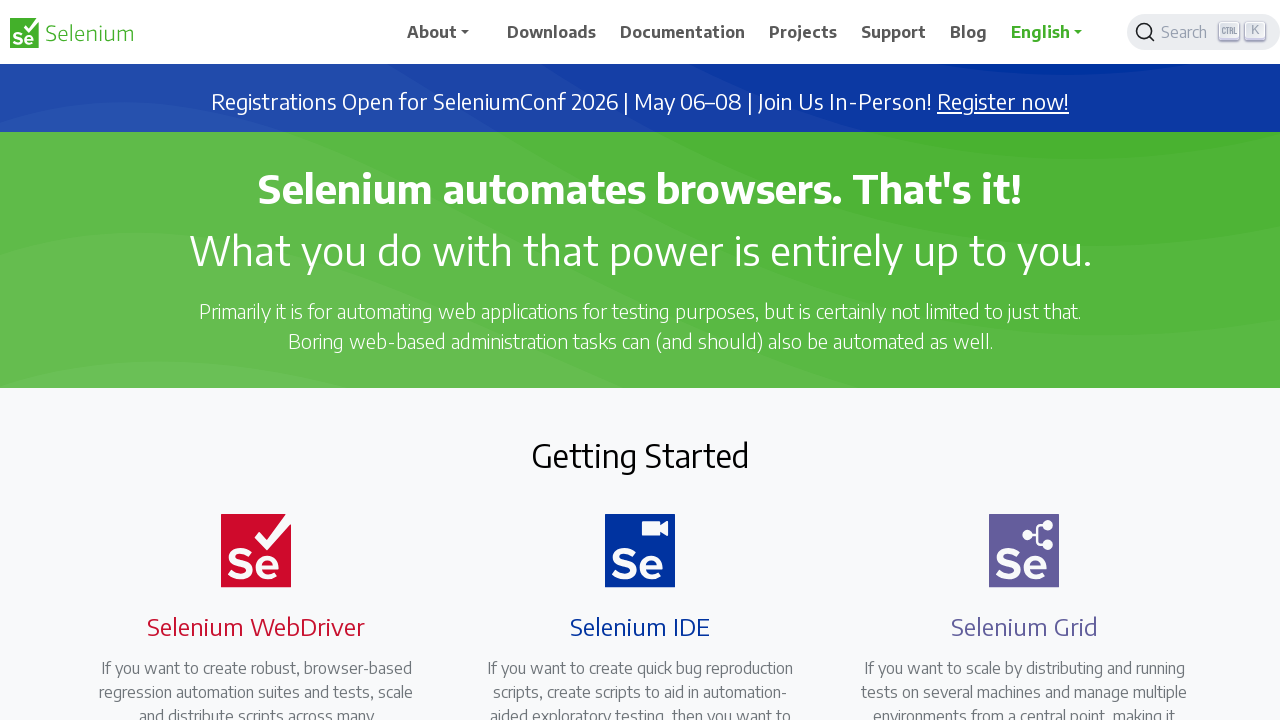

Clicked on the 'Downloads' link on Selenium homepage at (552, 32) on text=Downloads
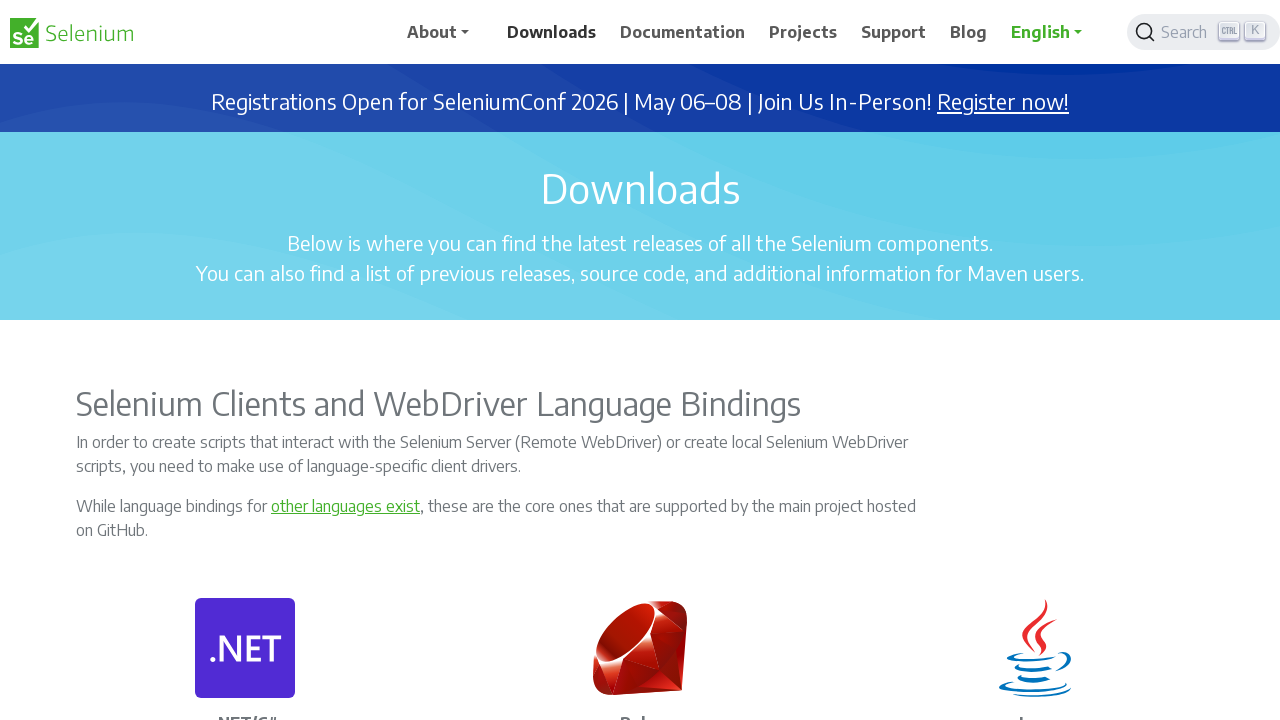

Waited for page to load after clicking Downloads link
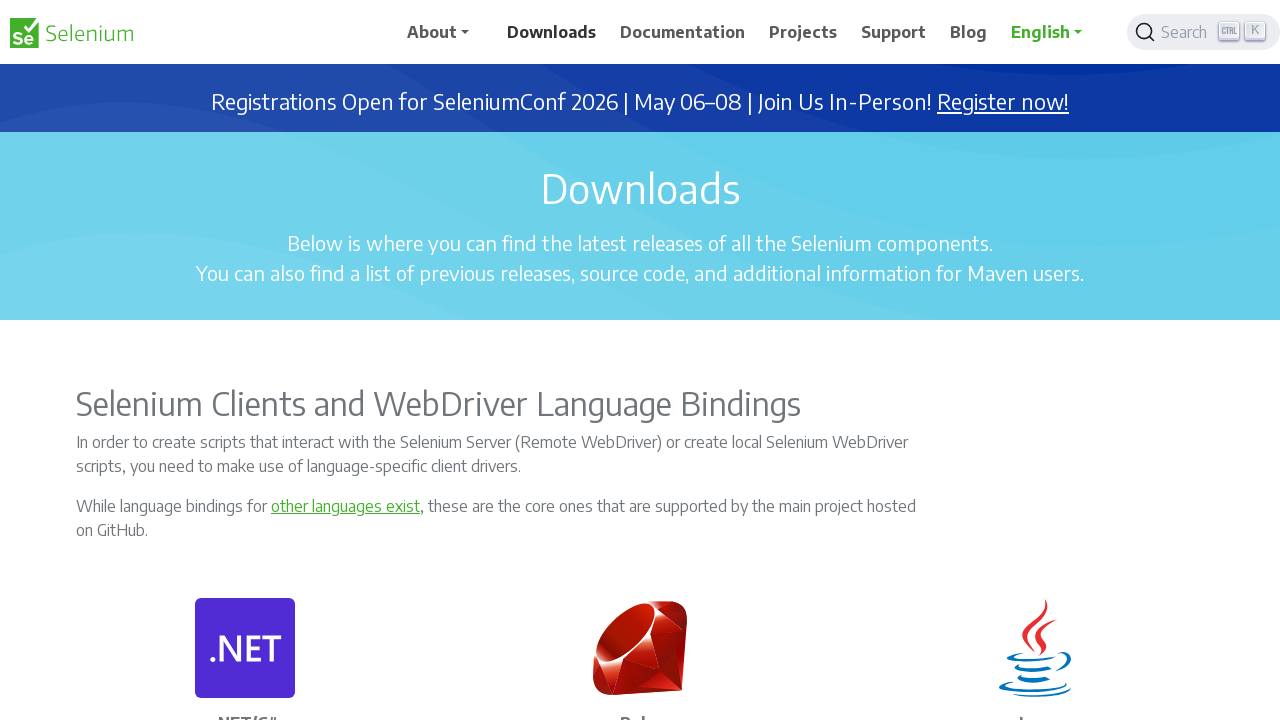

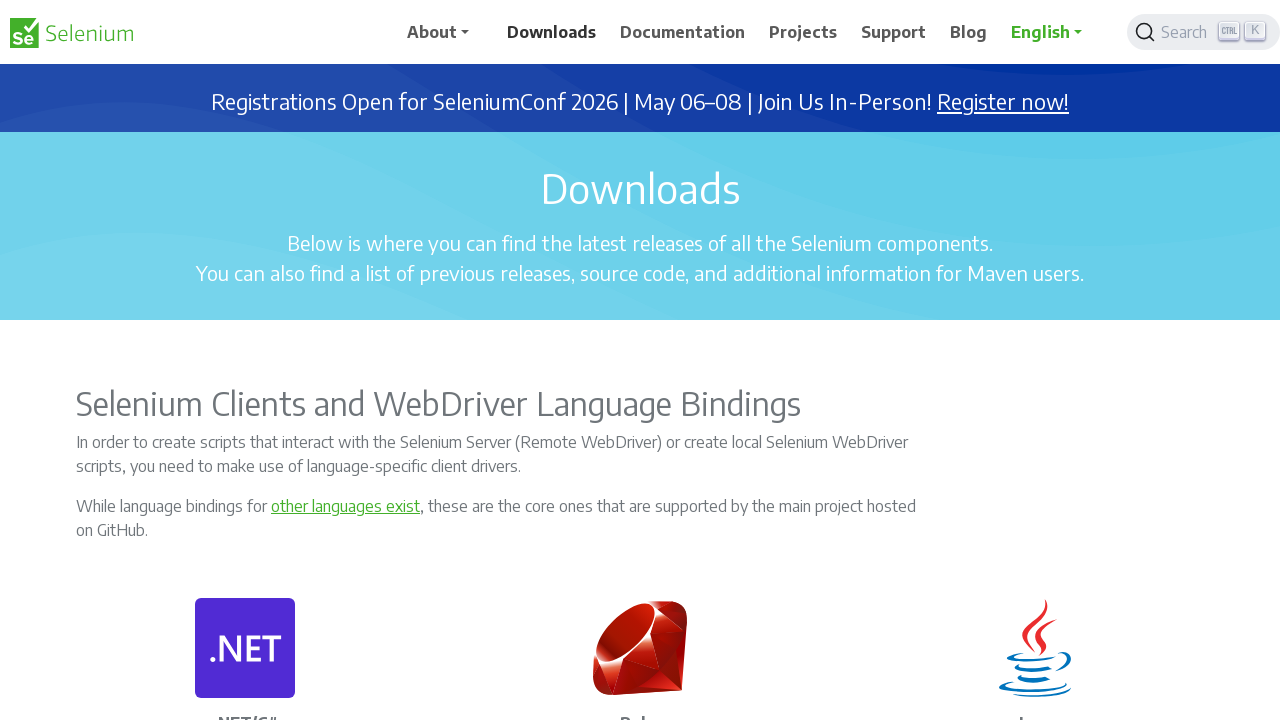